Tests the MUI Button Group component by locating a basic button group on the documentation page and verifying it contains three buttons with expected text labels.

Starting URL: https://mui.com/material-ui/react-button-group/

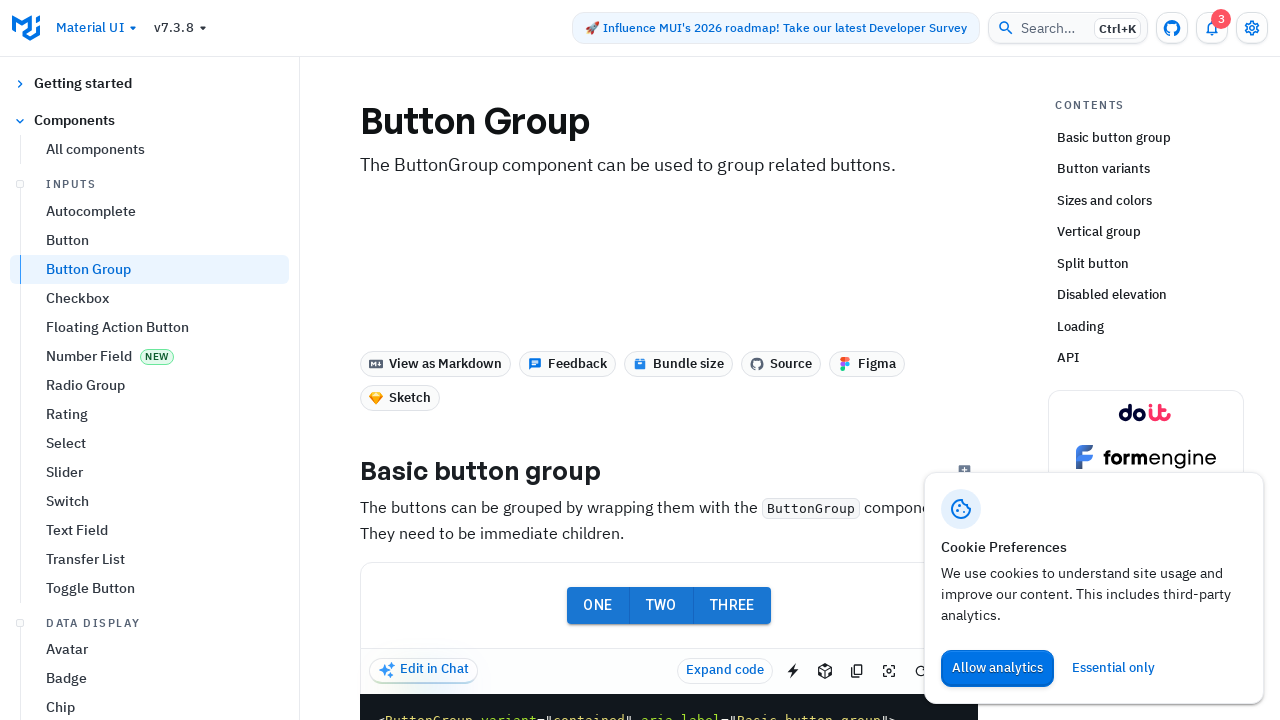

Waited for Basic Button Group demo section to load
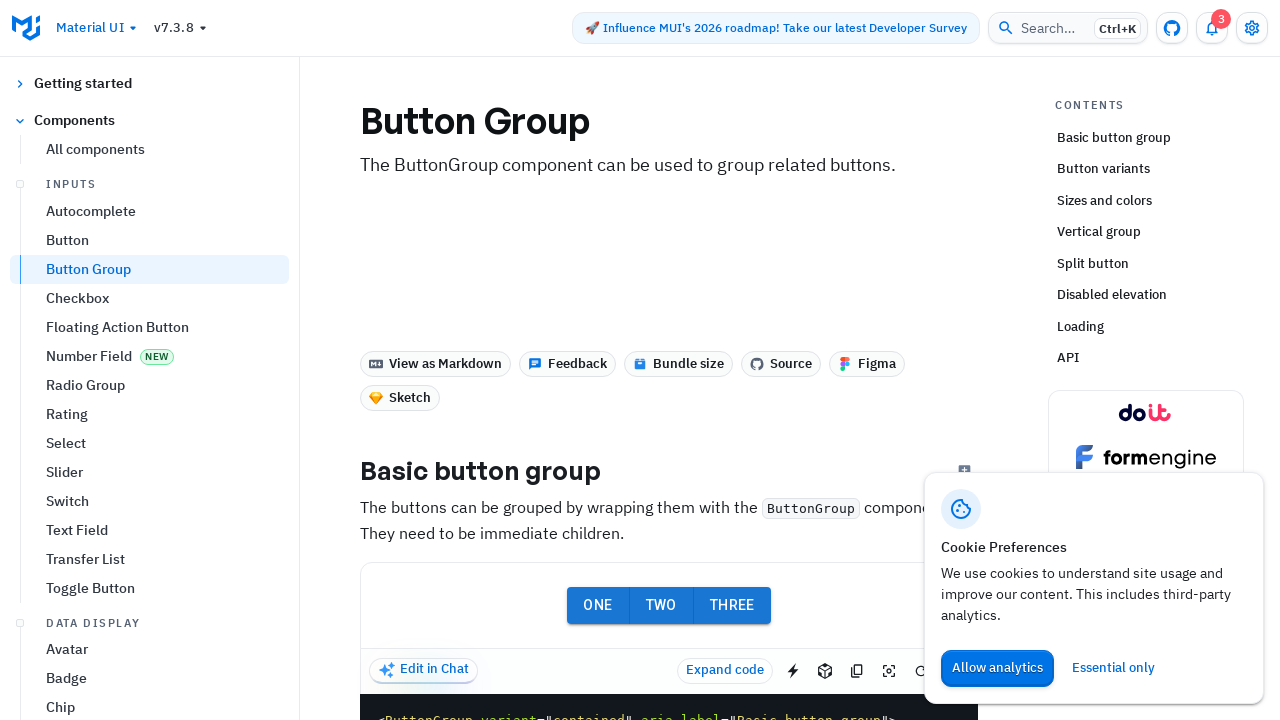

Located the first MUI Button Group component
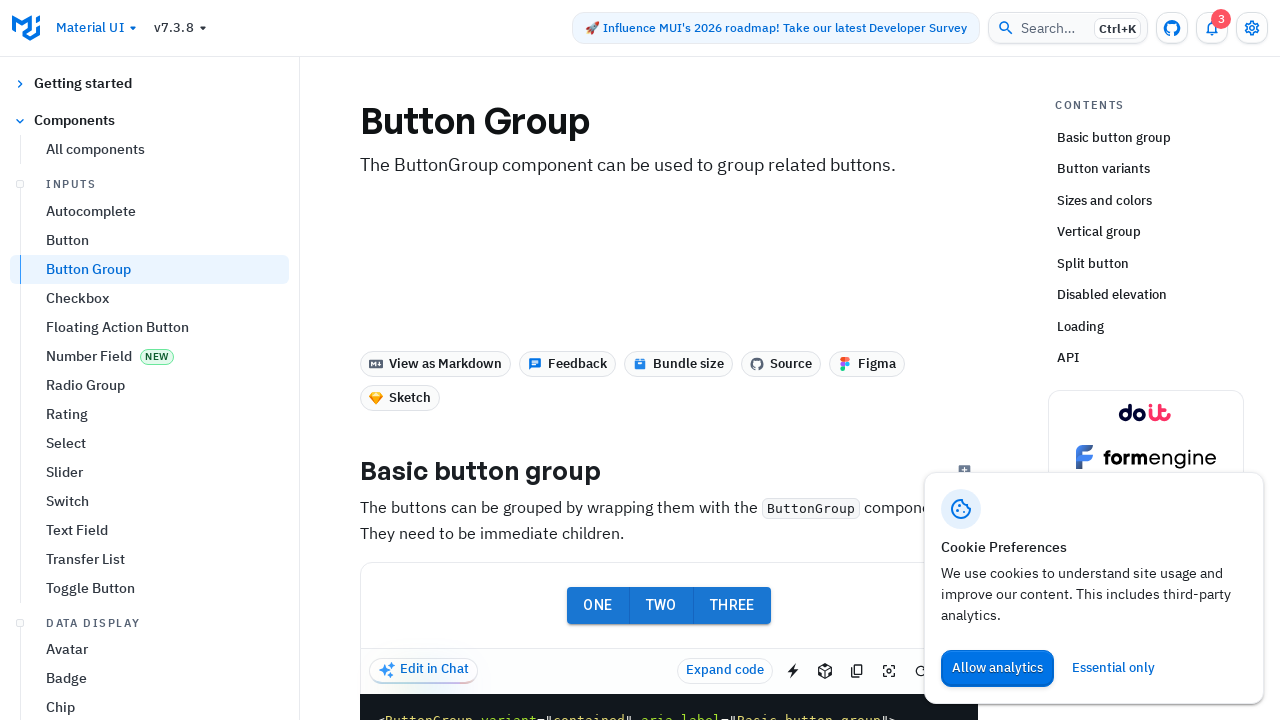

Button group became visible
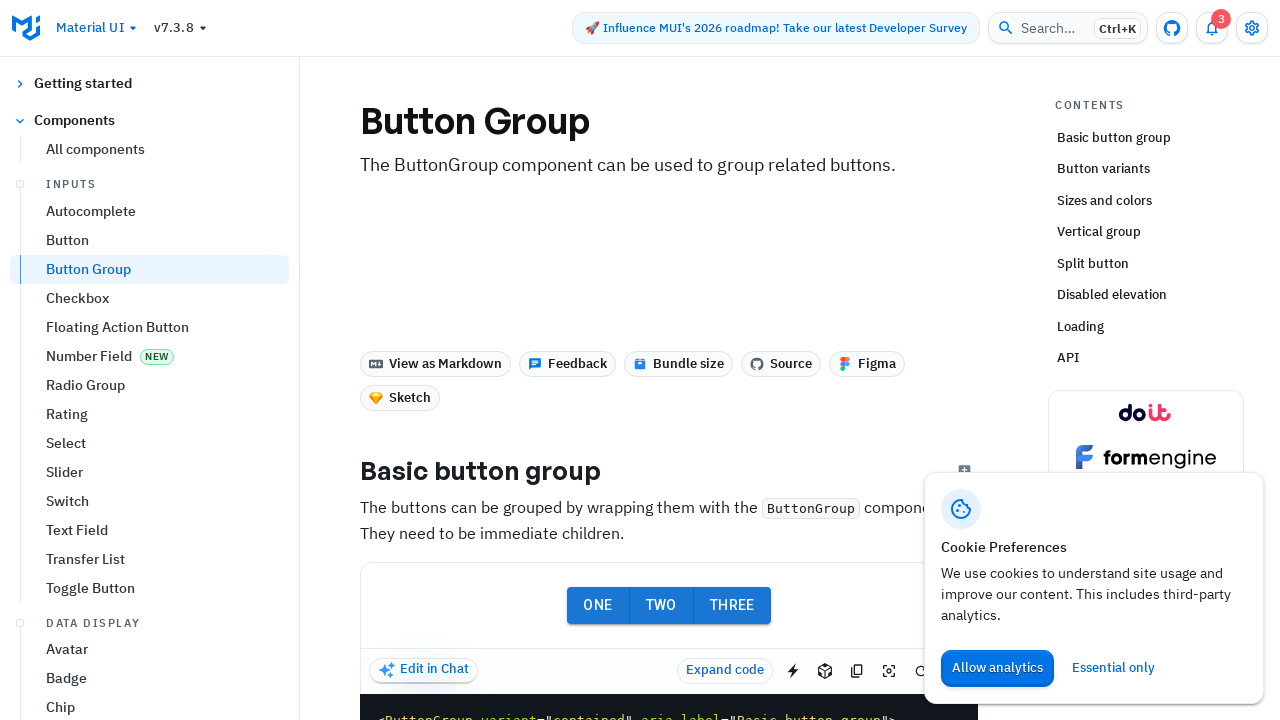

Located all buttons within the button group
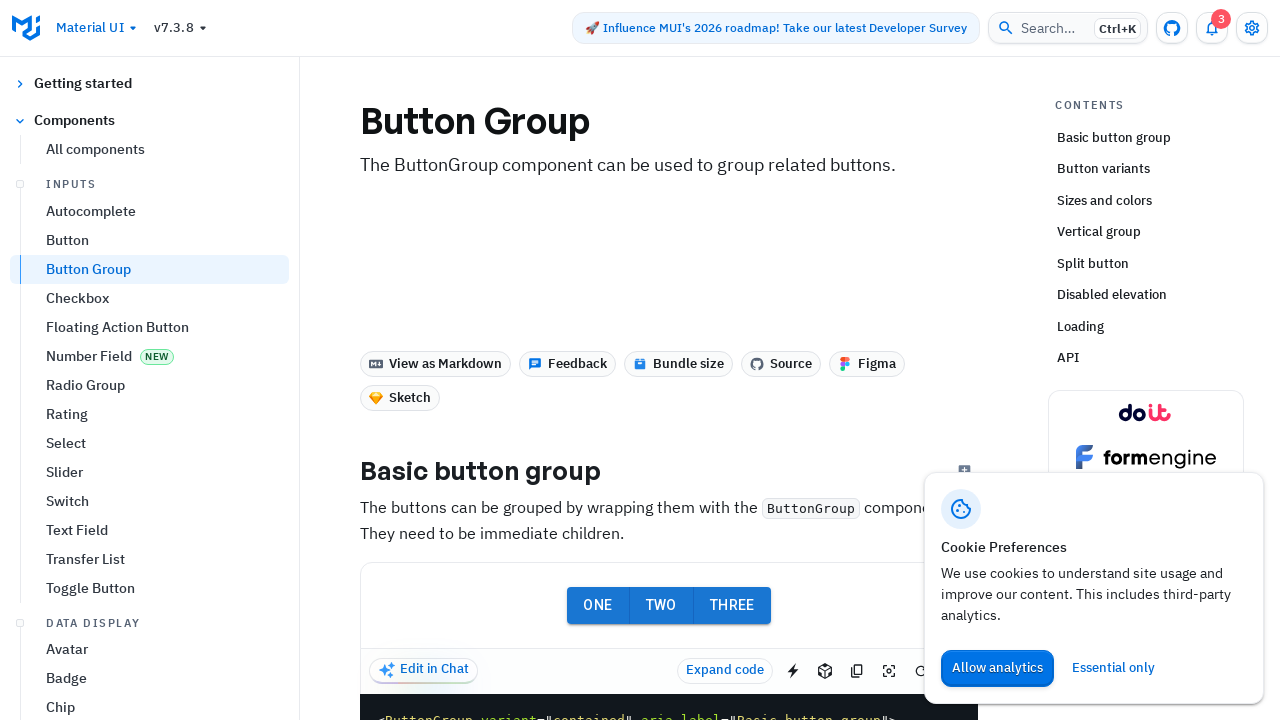

Verified button group contains exactly 3 buttons
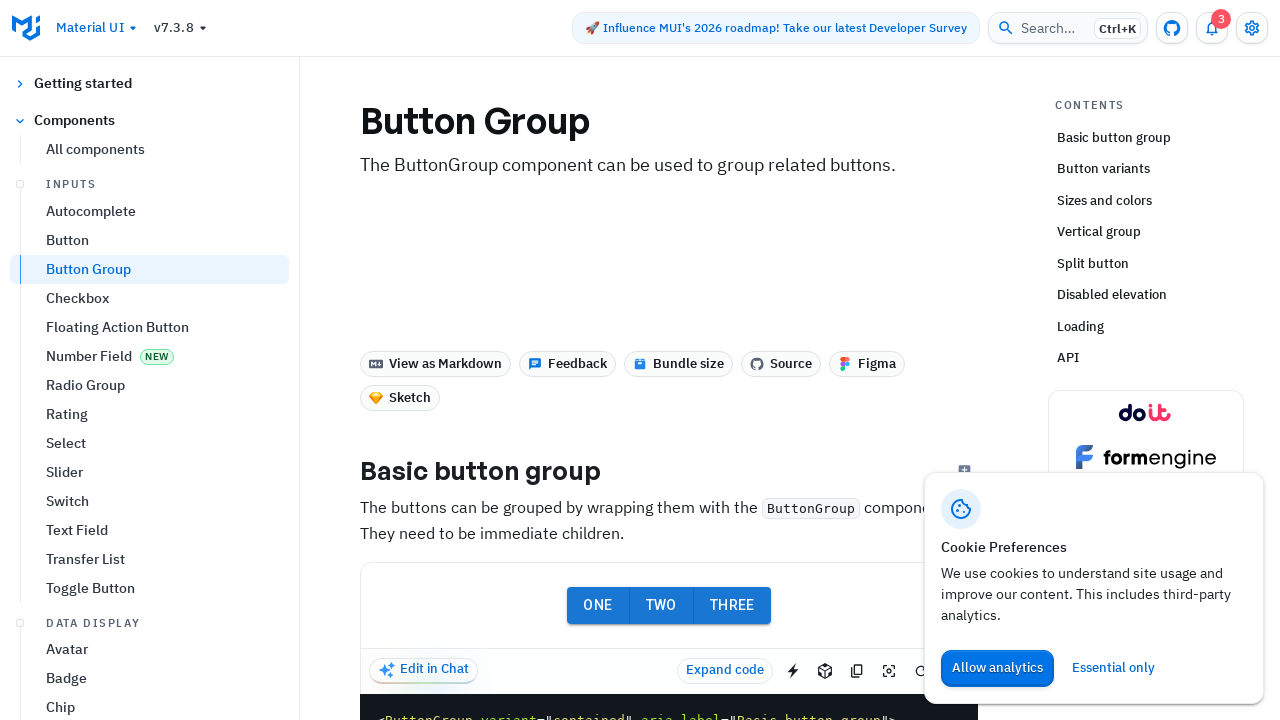

Verified first button has text 'one'
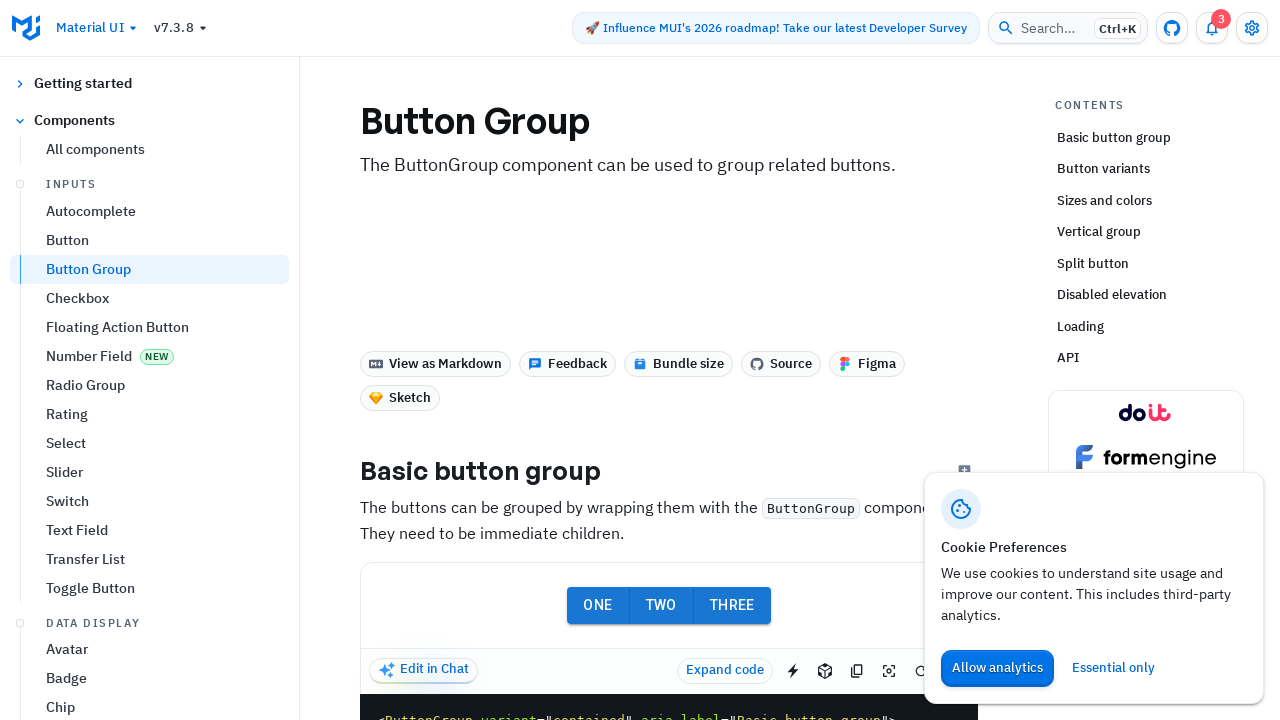

Verified second button has text 'two'
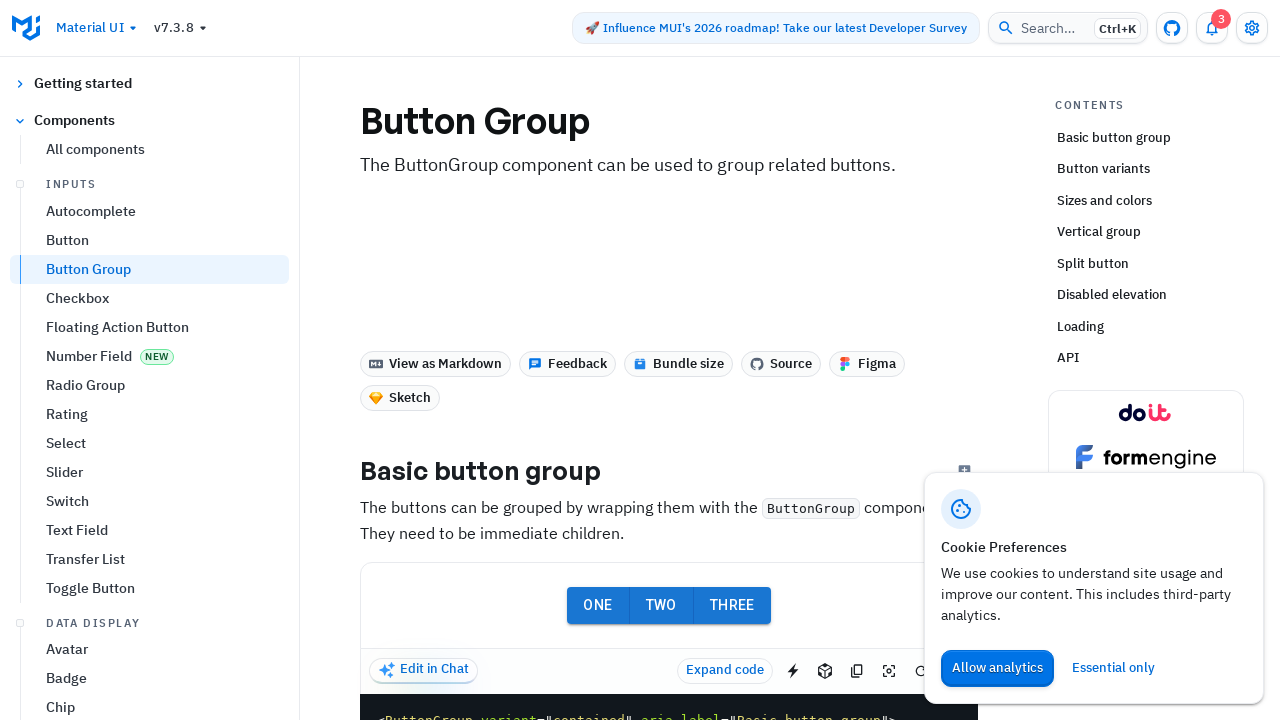

Verified third button has text 'three'
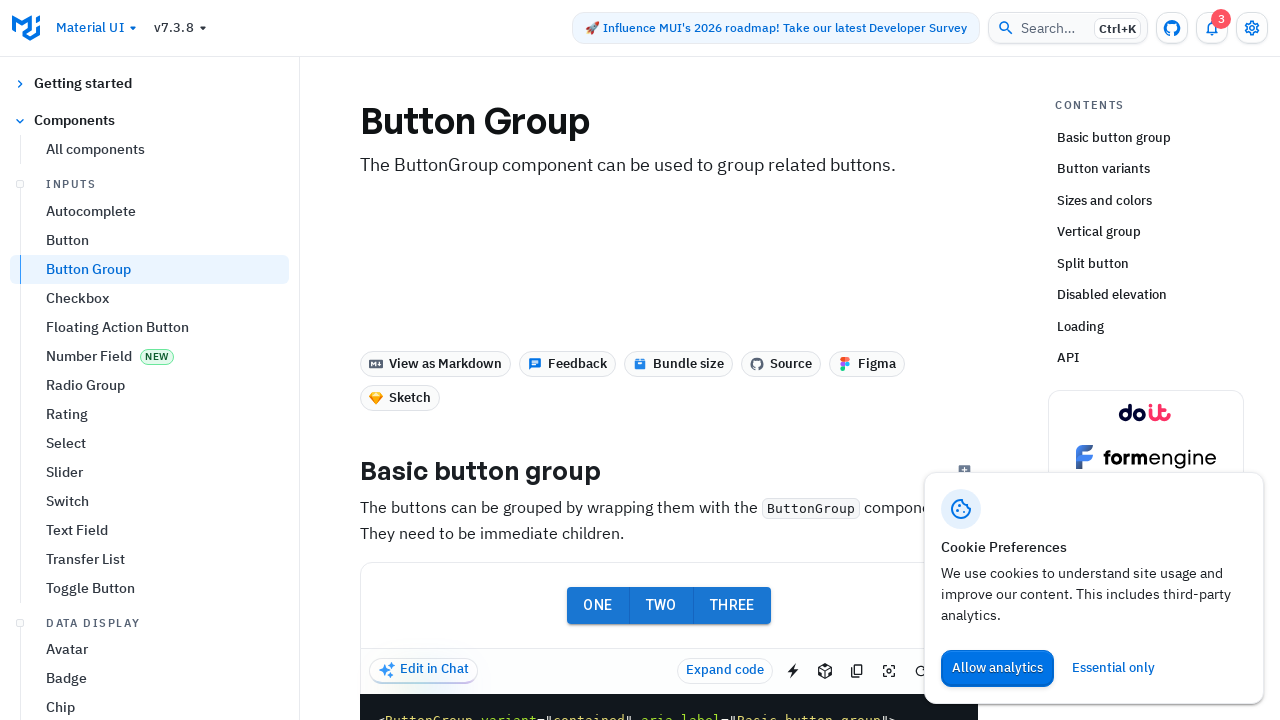

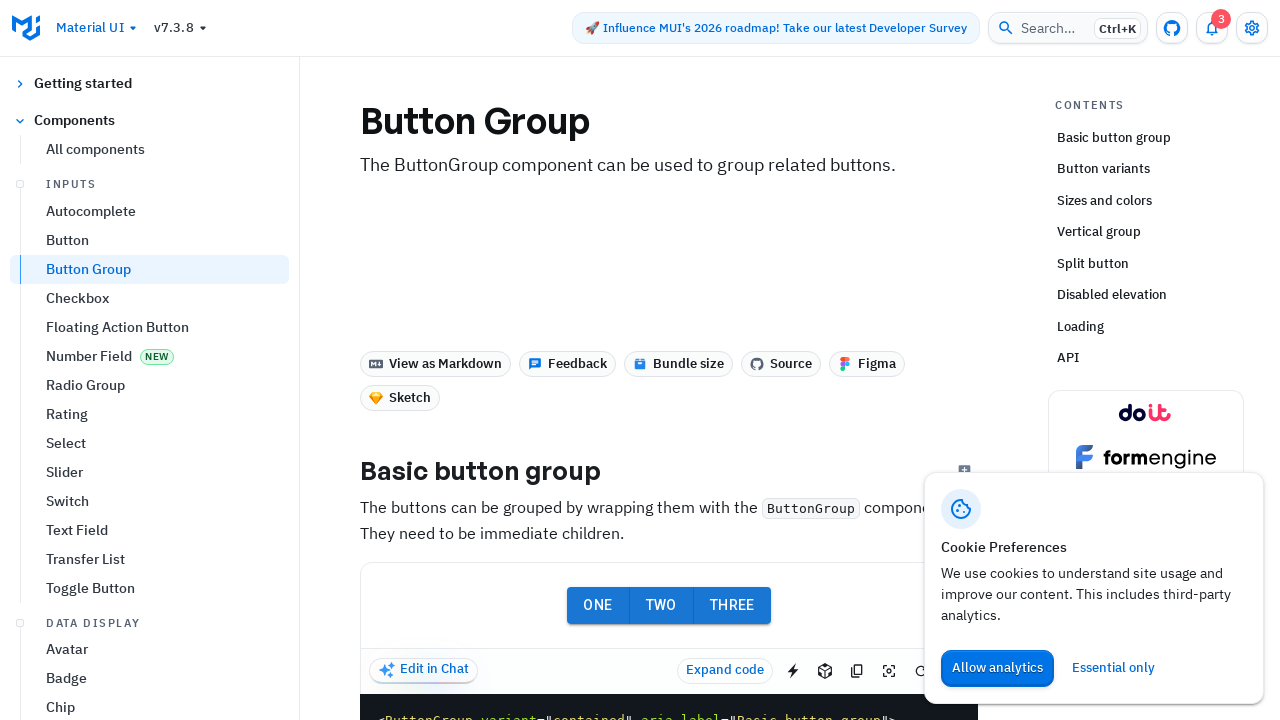